Tests datalist input functionality by entering text, clearing it, and clicking on the datalist field

Starting URL: https://bonigarcia.dev/selenium-webdriver-java/web-form.html

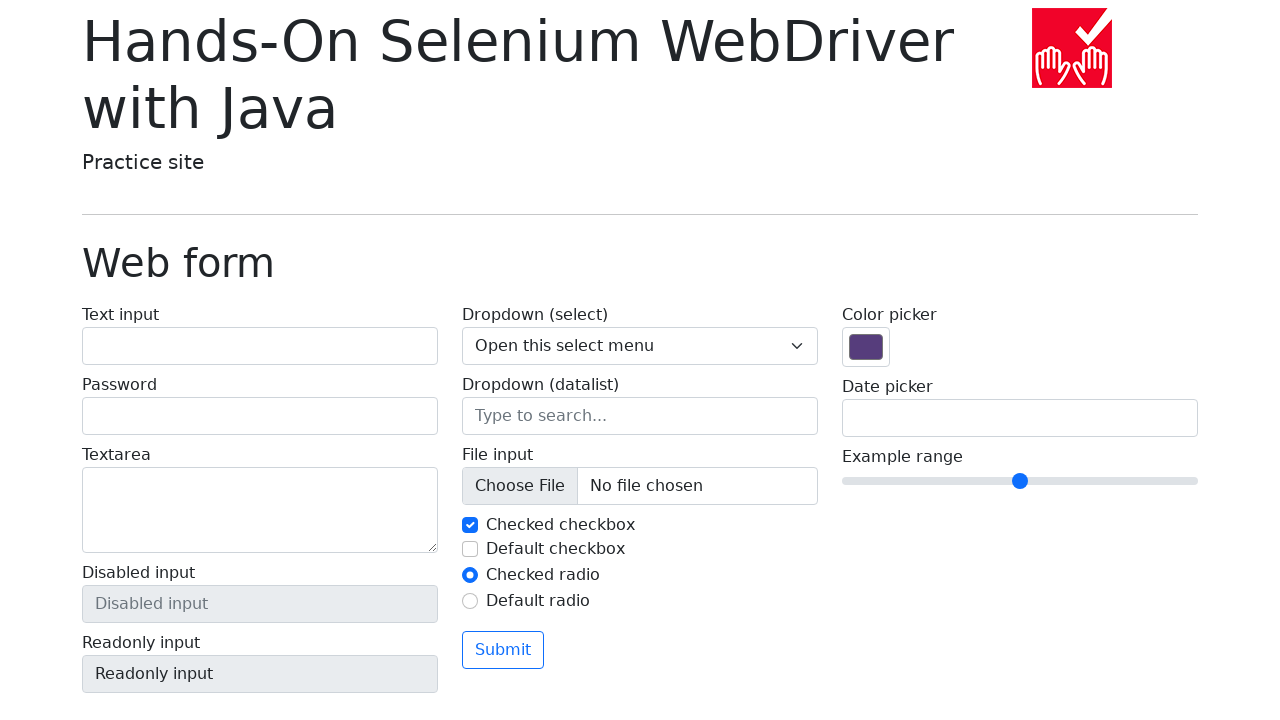

Filled datalist field with 'TestData' on input[name='my-datalist']
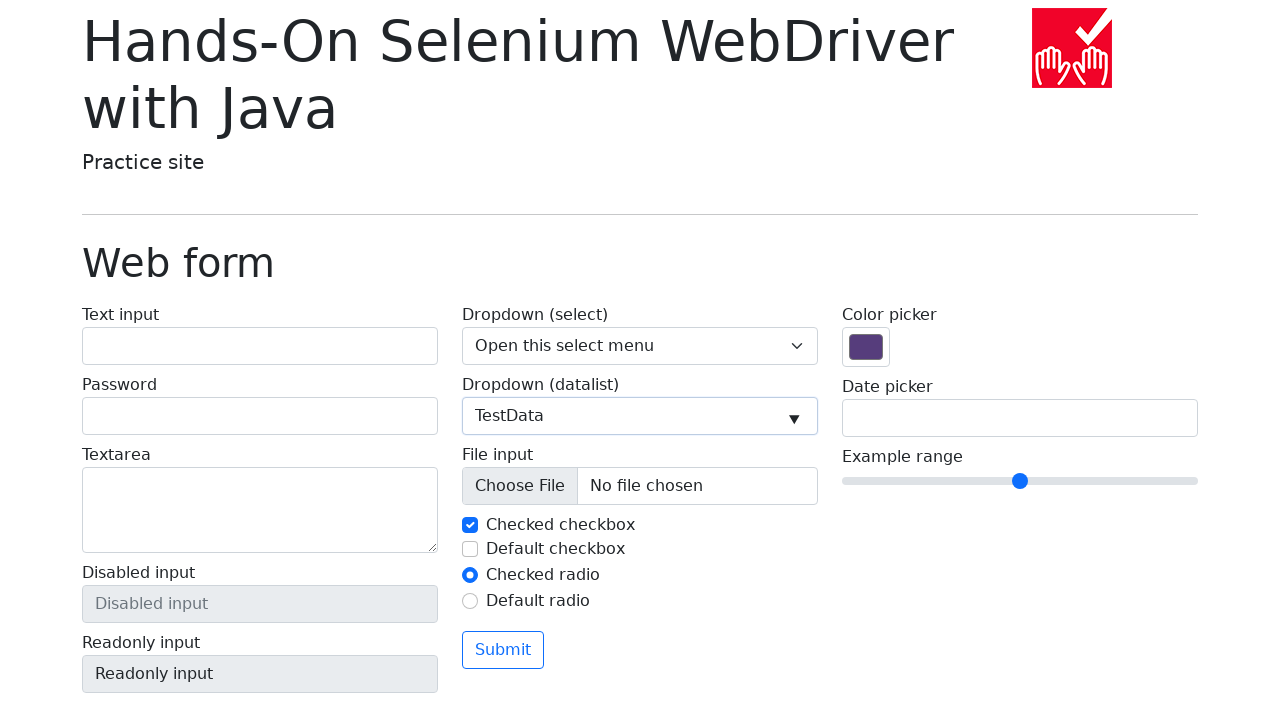

Cleared datalist field on input[name='my-datalist']
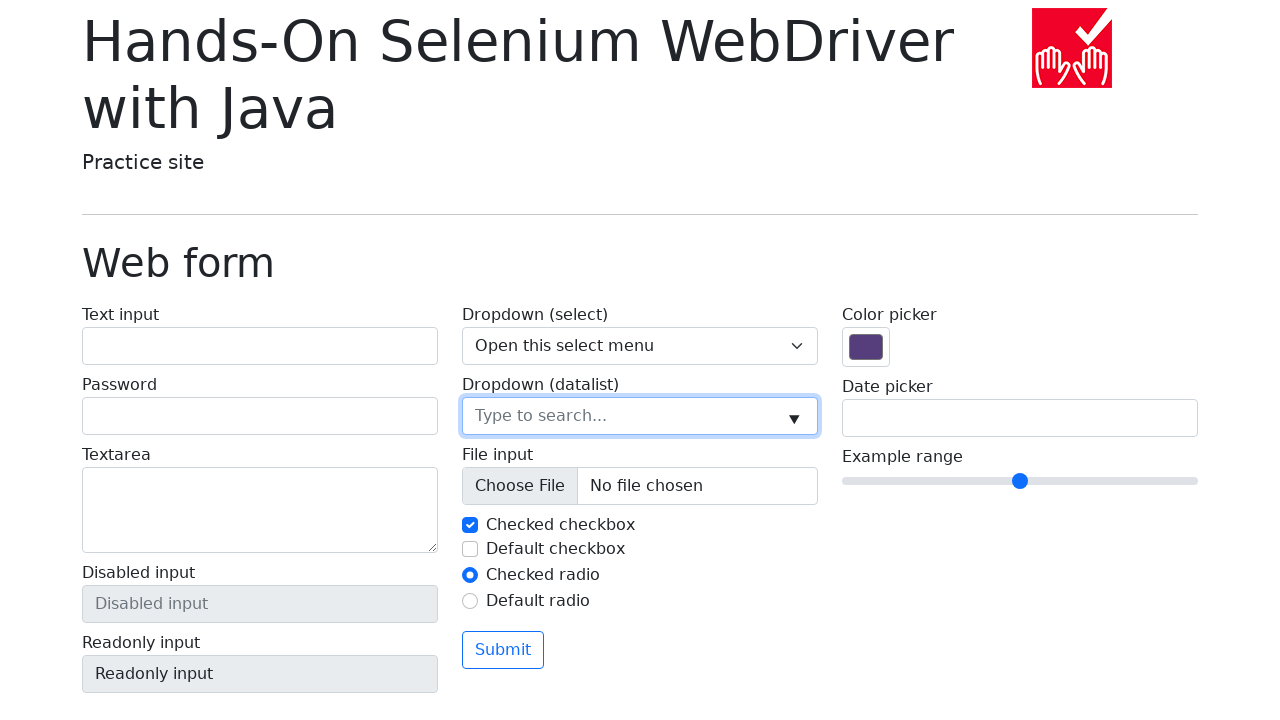

Clicked on datalist field to show available options at (640, 416) on input[name='my-datalist']
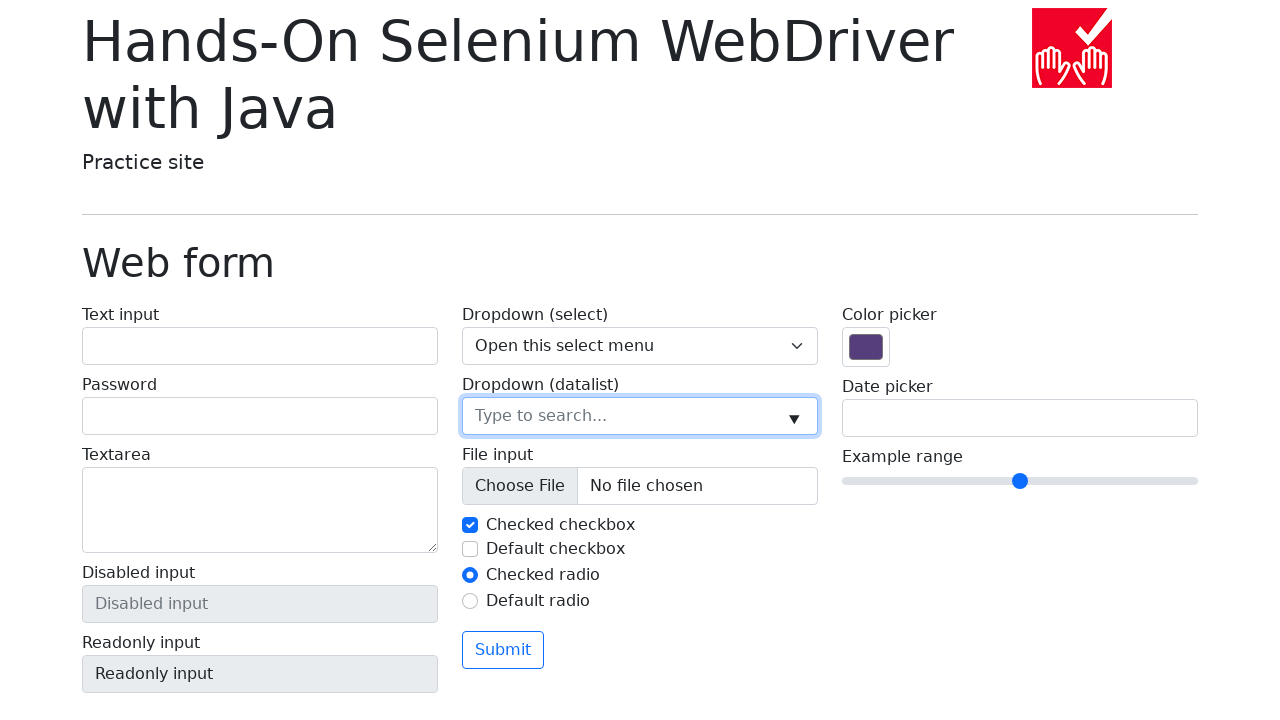

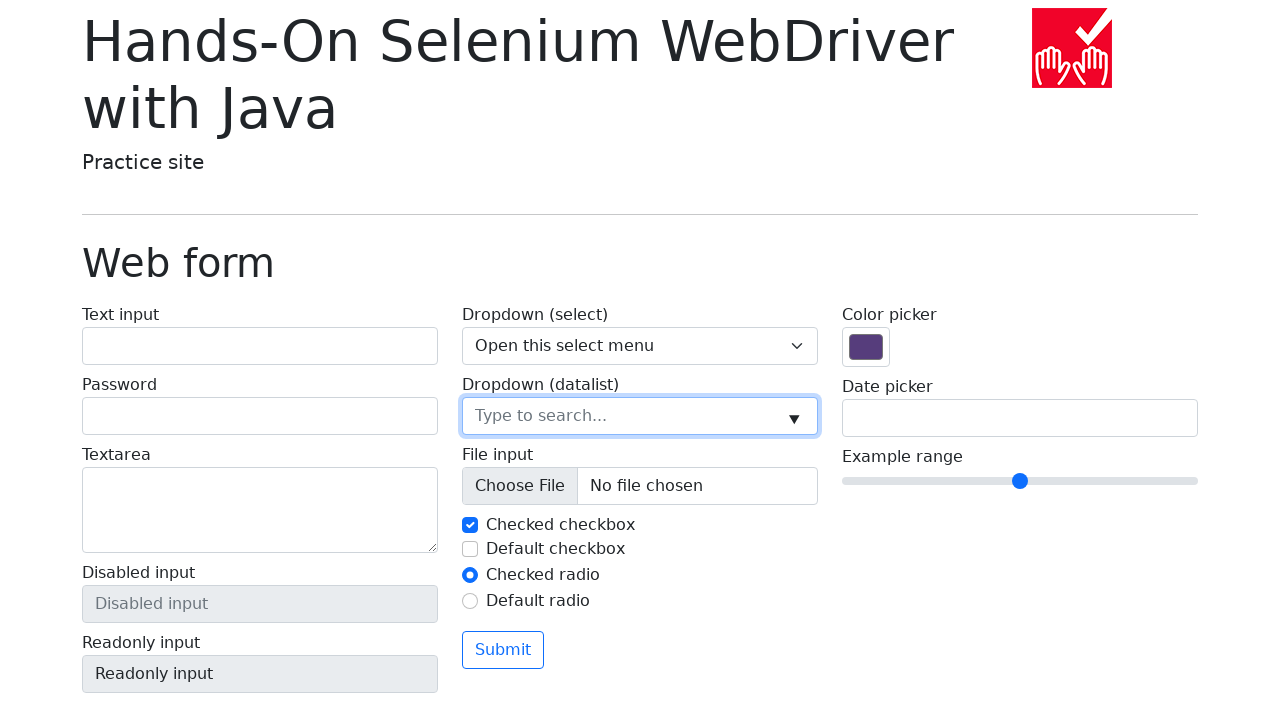